Tests firstName field validation with mixed case, special characters, and numbers under 50 characters

Starting URL: https://buggy.justtestit.org/register

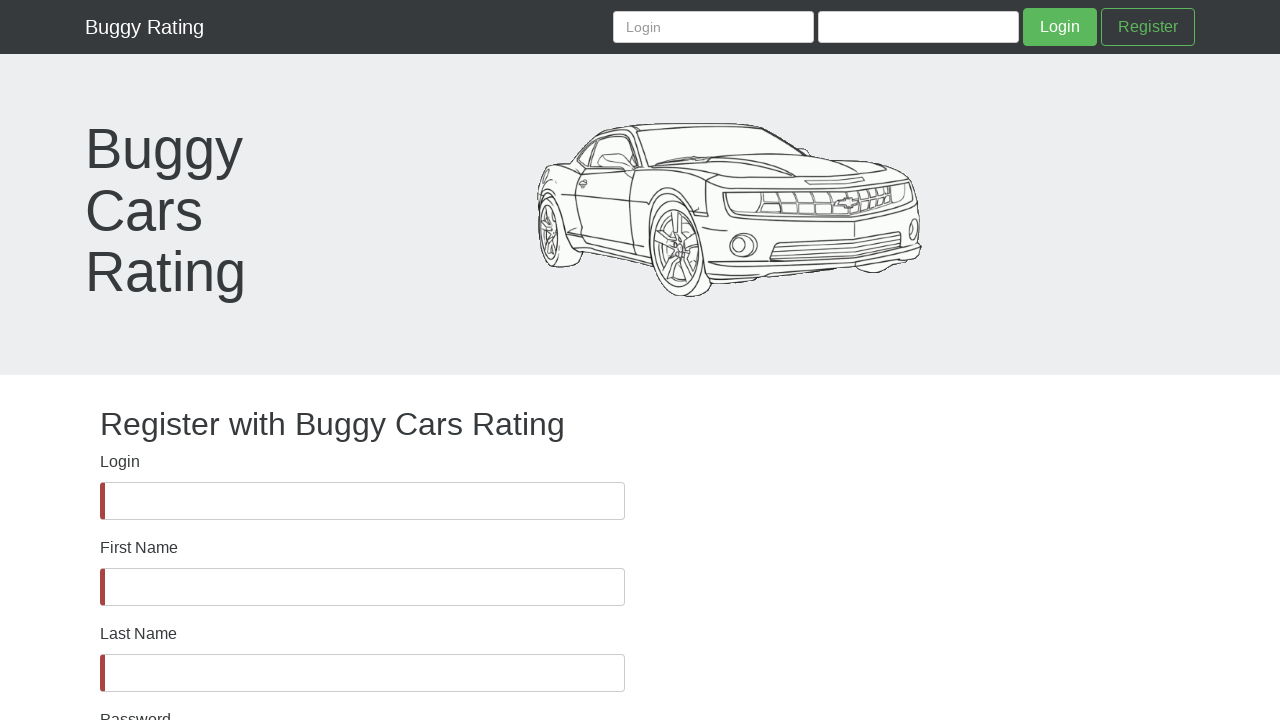

Waited for firstName field to be visible
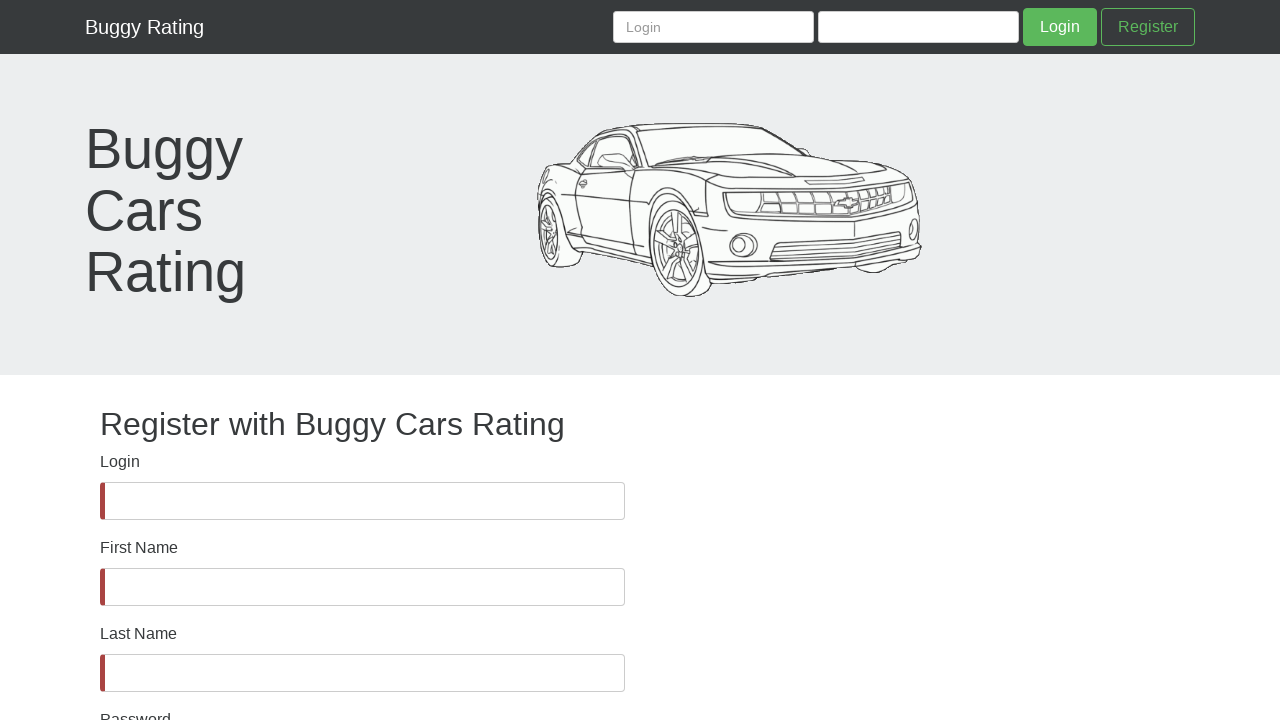

Filled firstName field with mixed case, special characters, and numbers (37 characters) on #firstName
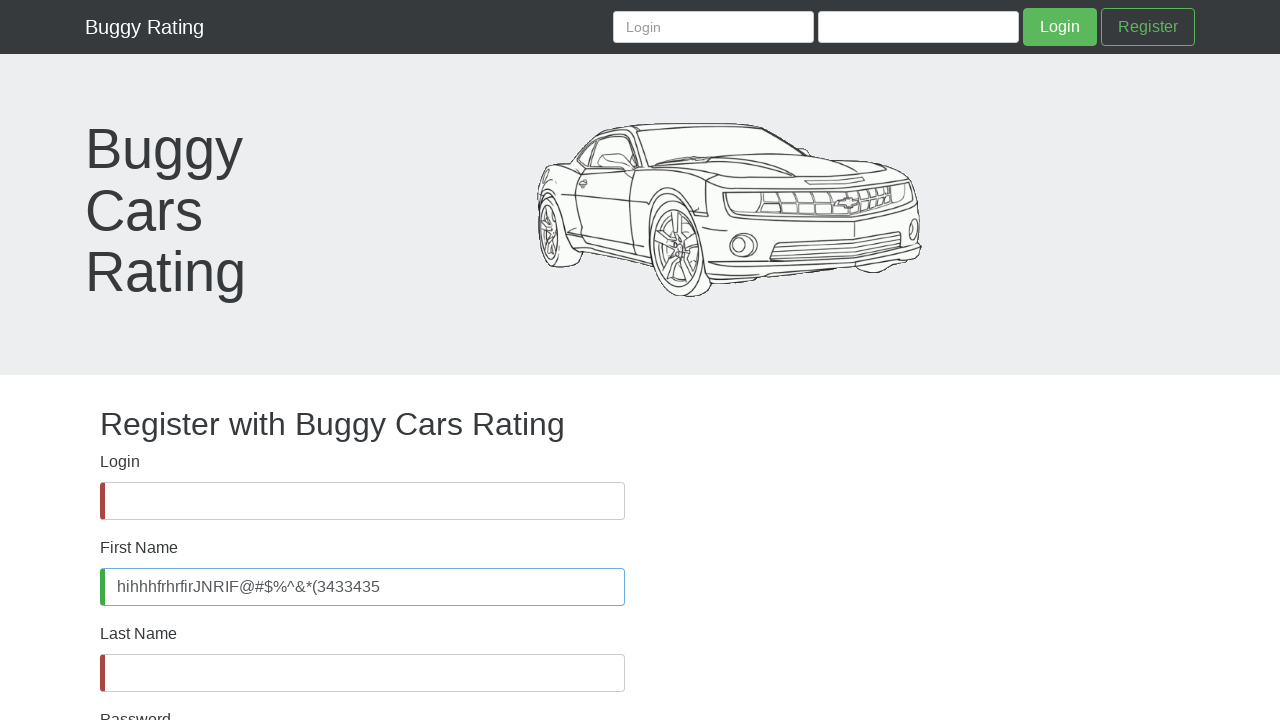

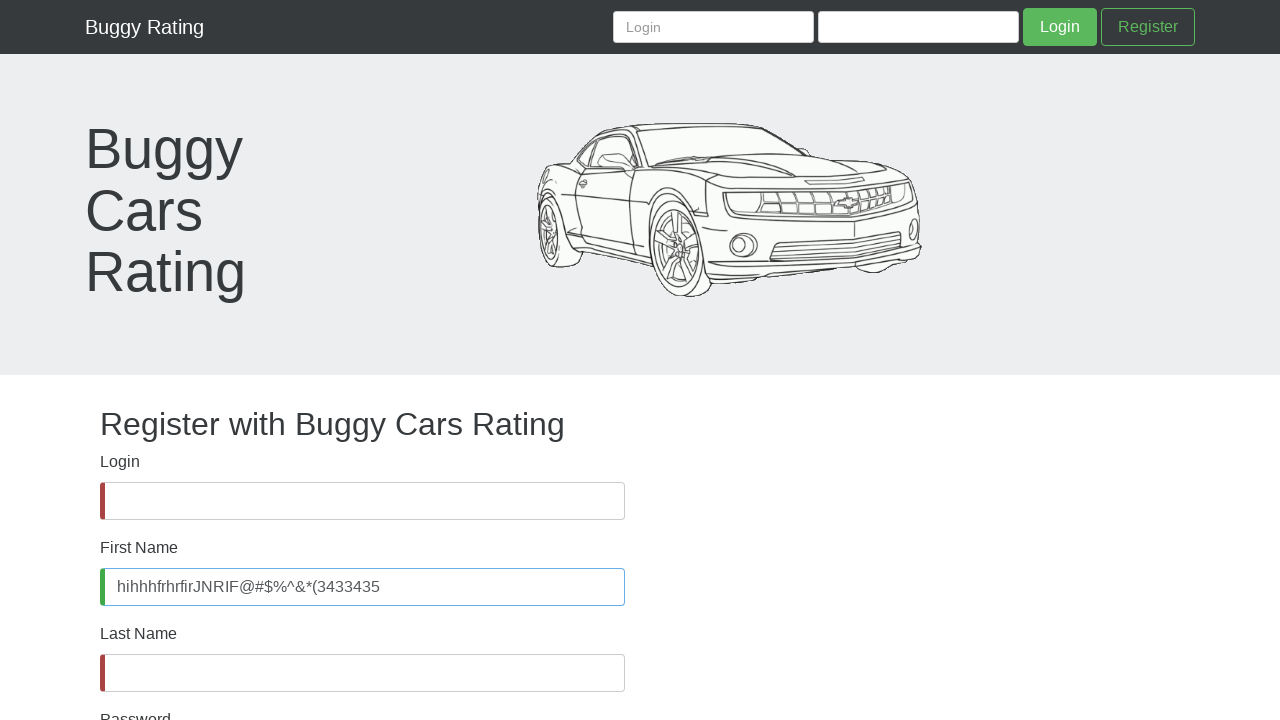